Tests table sorting functionality by clicking a column header to sort values

Starting URL: http://the-internet.herokuapp.com/tables

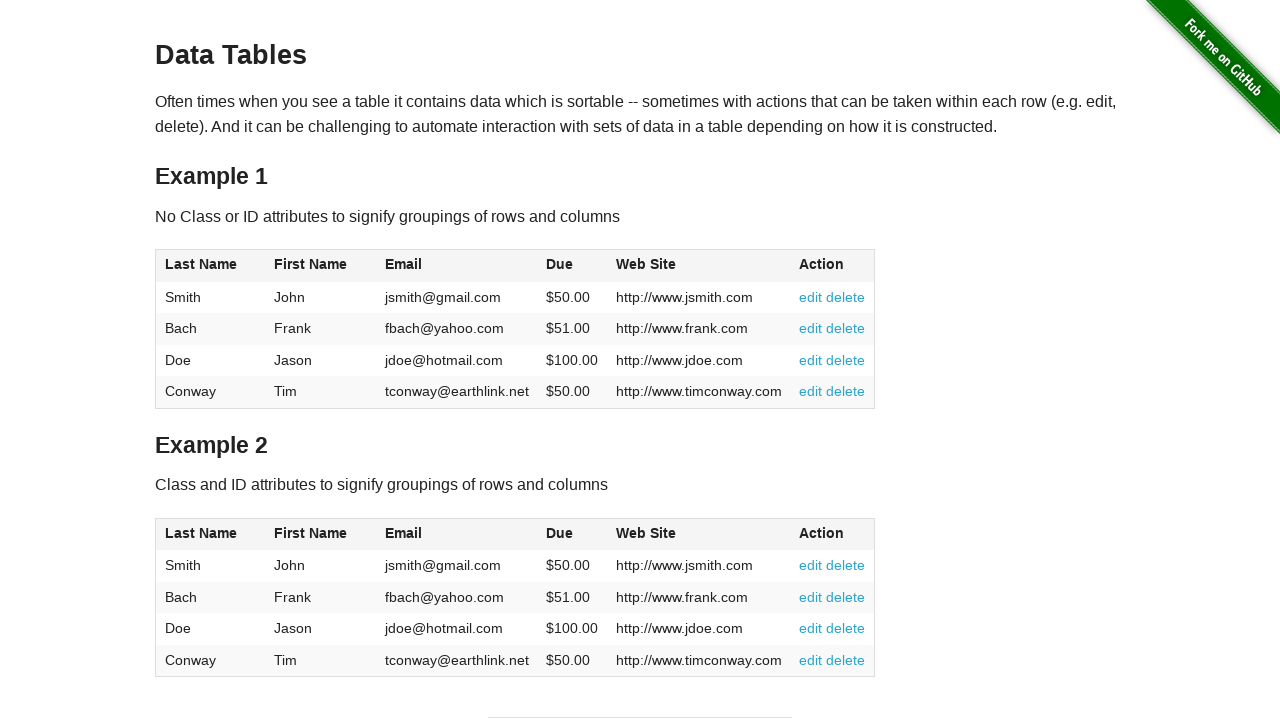

Navigated to table sorting test page
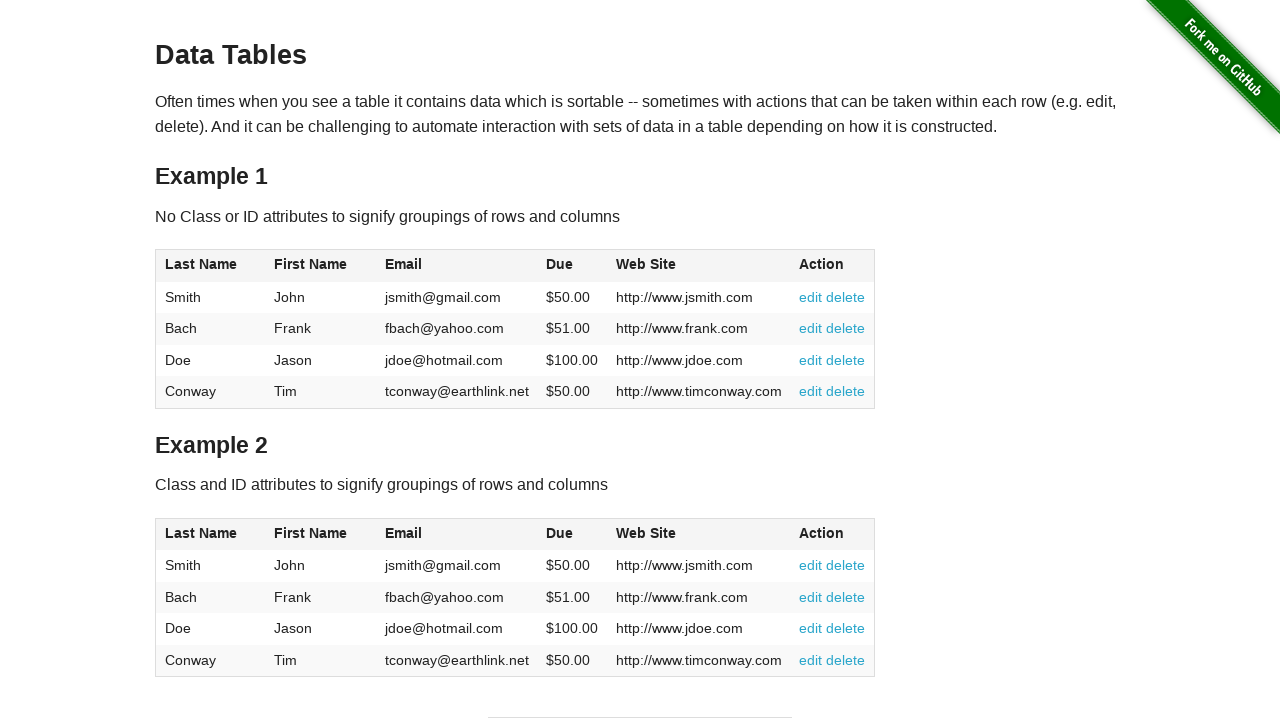

Scrolled table into view
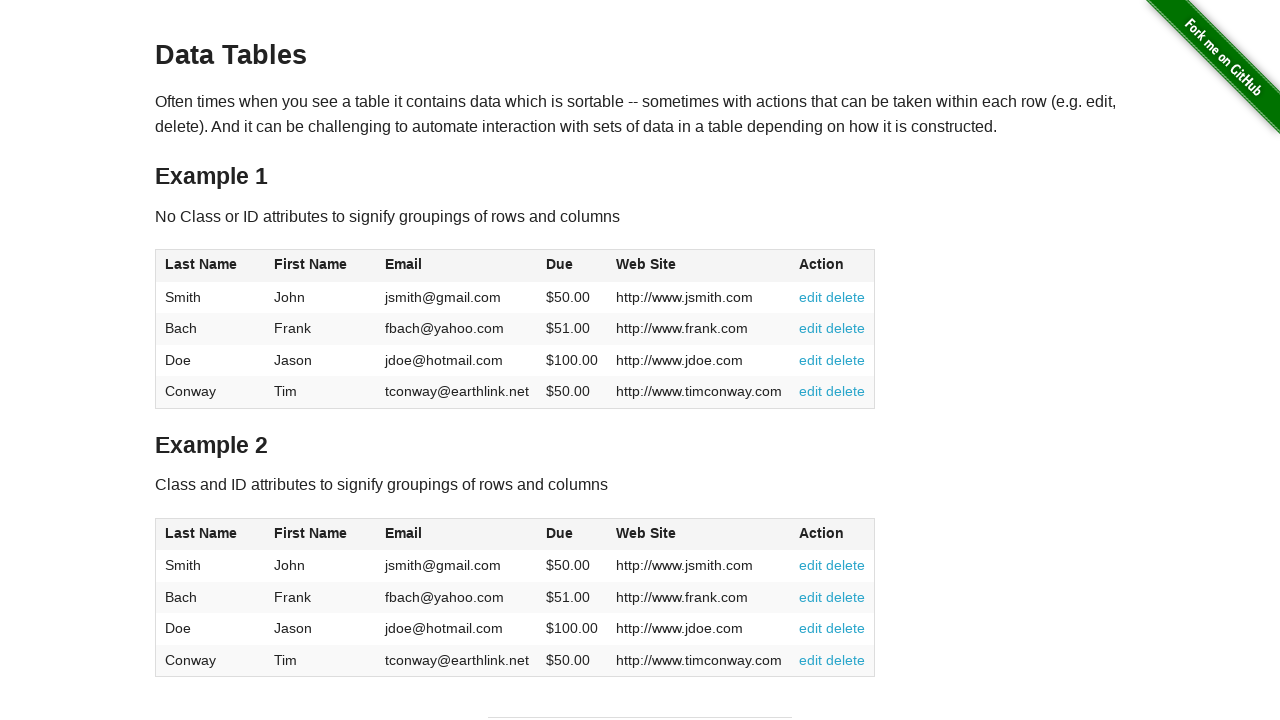

Clicked on 'Due' column header to sort at (560, 533) on #table2 span.dues
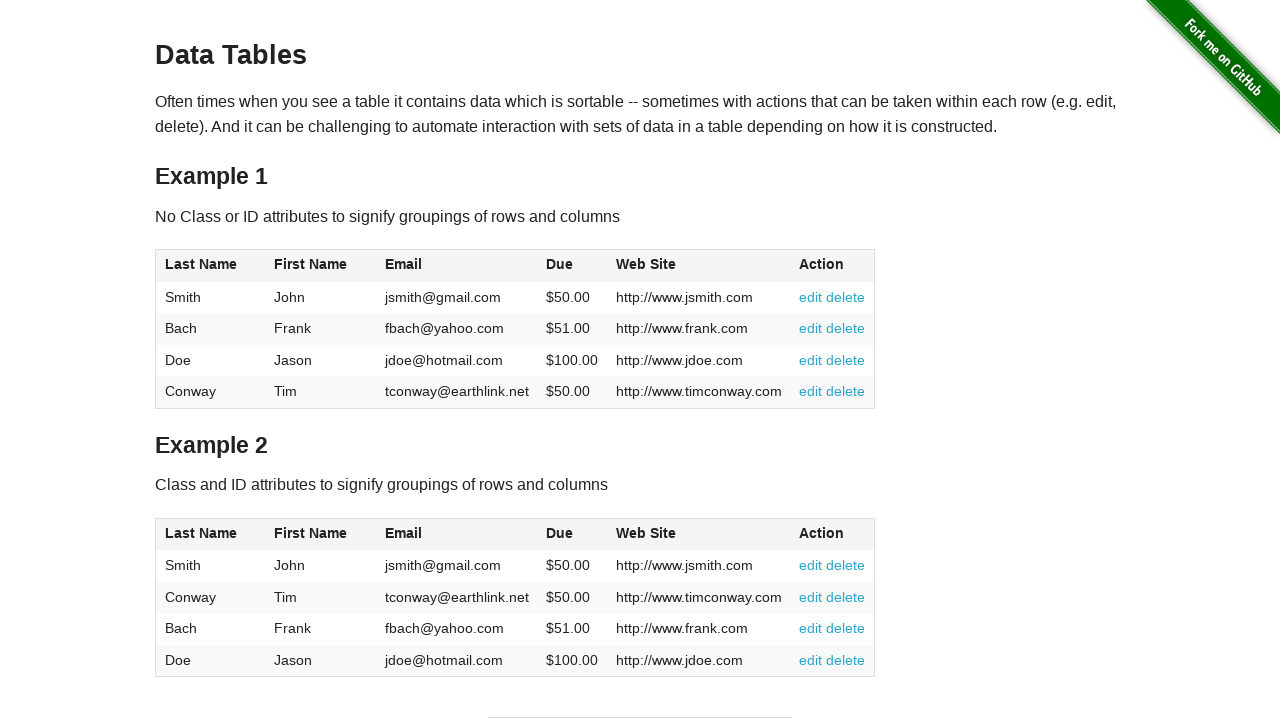

Retrieved all 'Due' column cells
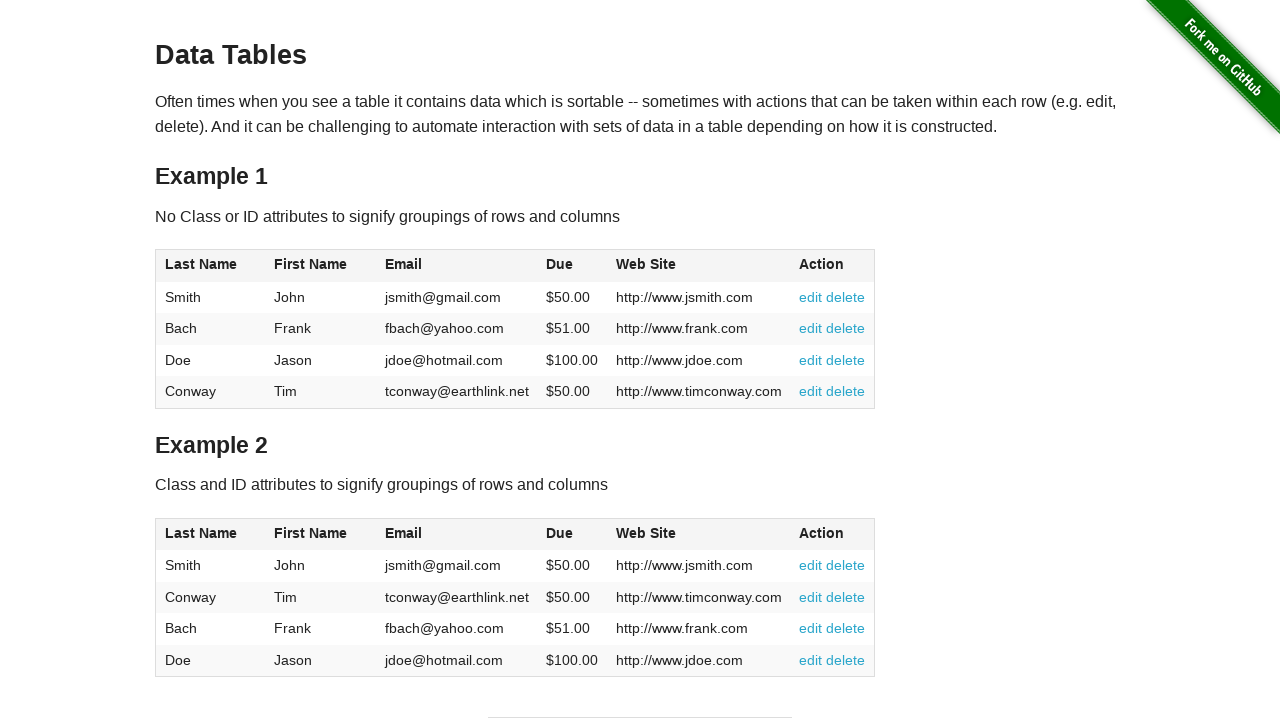

Extracted text content from Due column cells
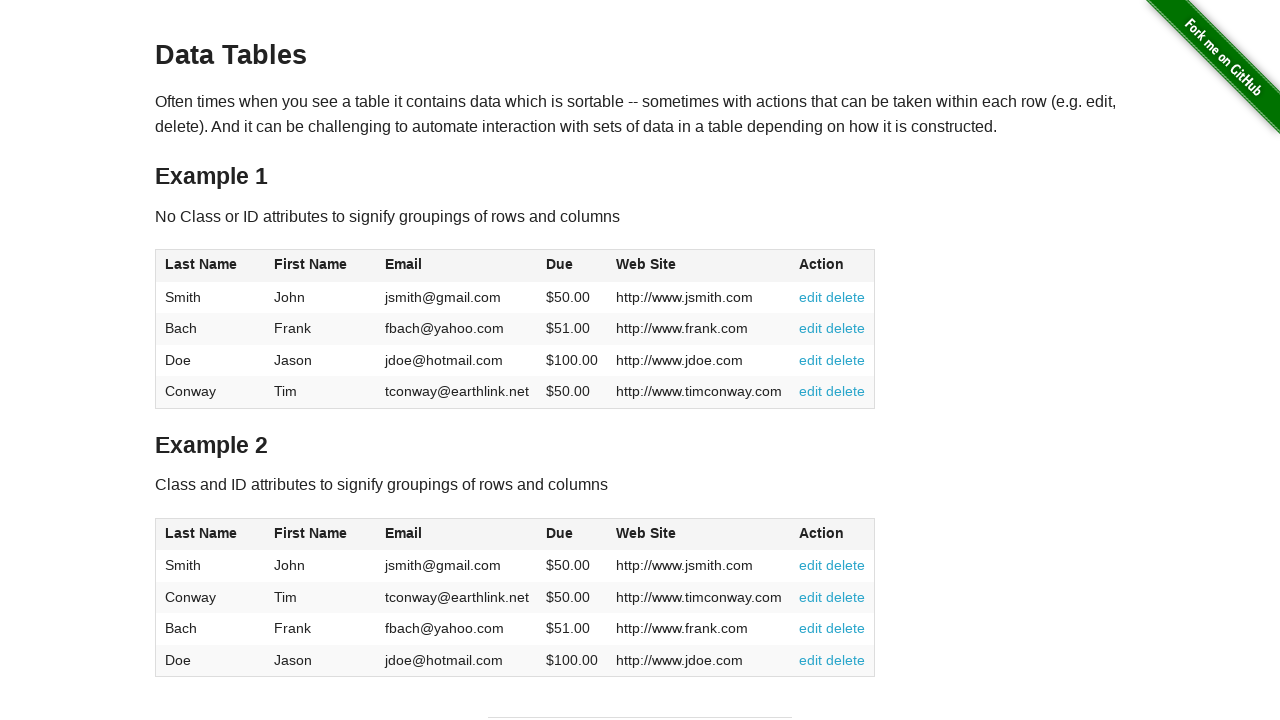

Verified that Due column values are sorted in ascending order
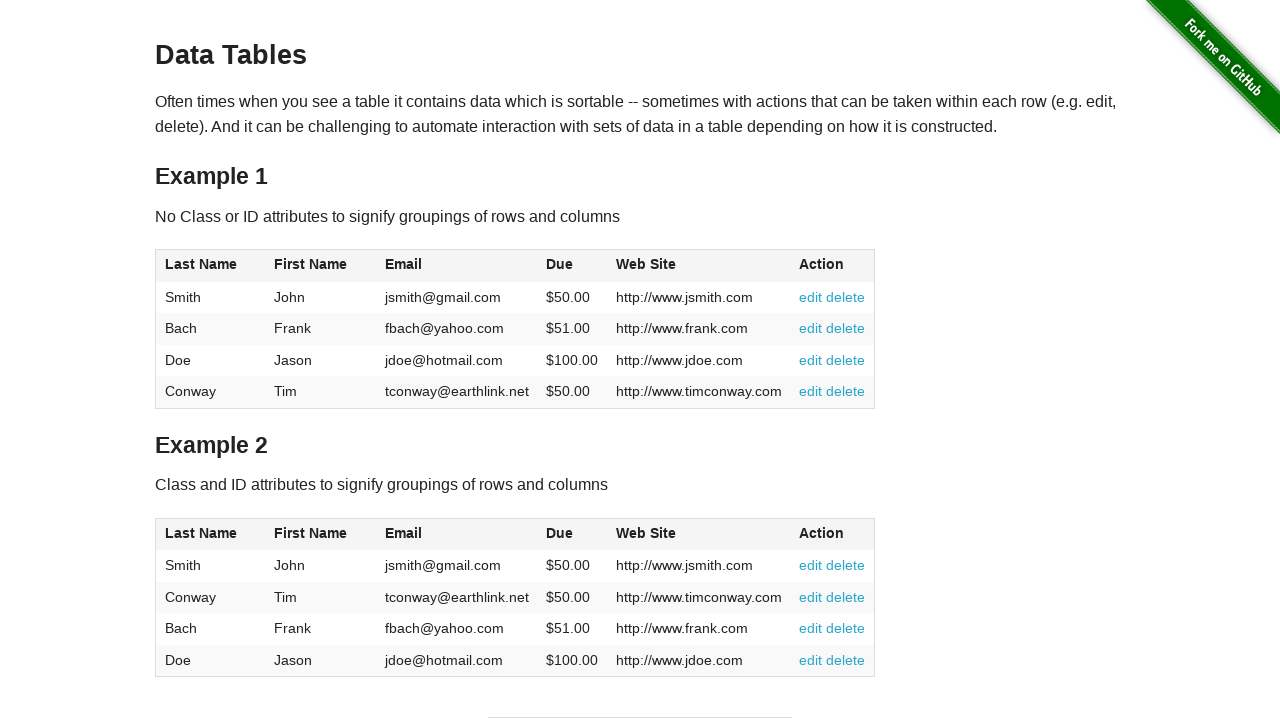

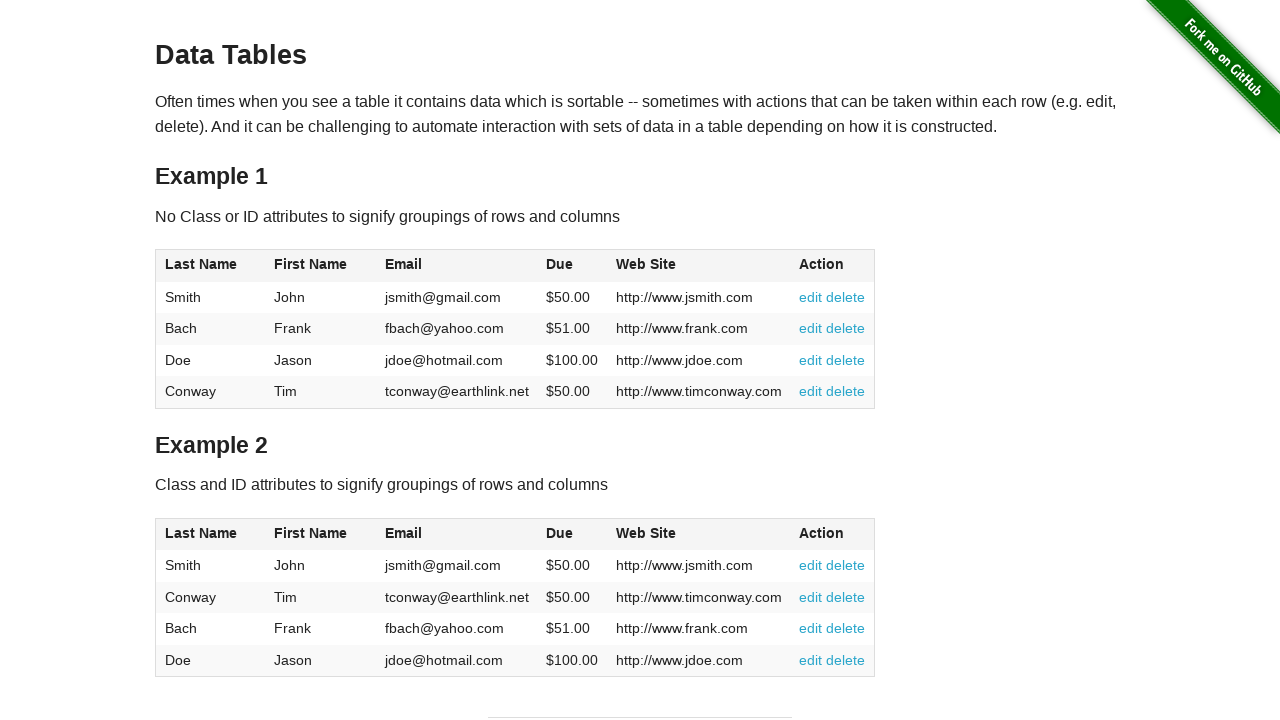